Tests JavaScript alert and confirm dialog handling by entering text, triggering alerts, accepting one alert, and dismissing a confirmation dialog

Starting URL: https://rahulshettyacademy.com/AutomationPractice/

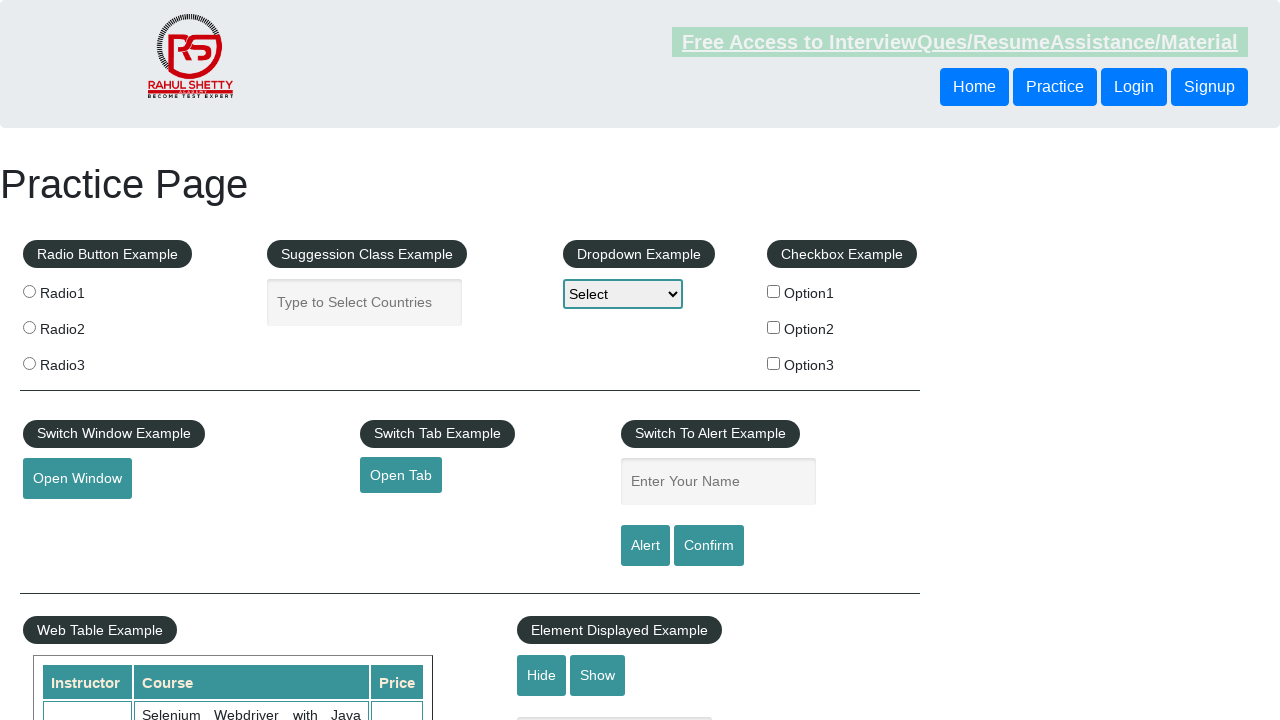

Filled name input field with 'Rahul' on #name
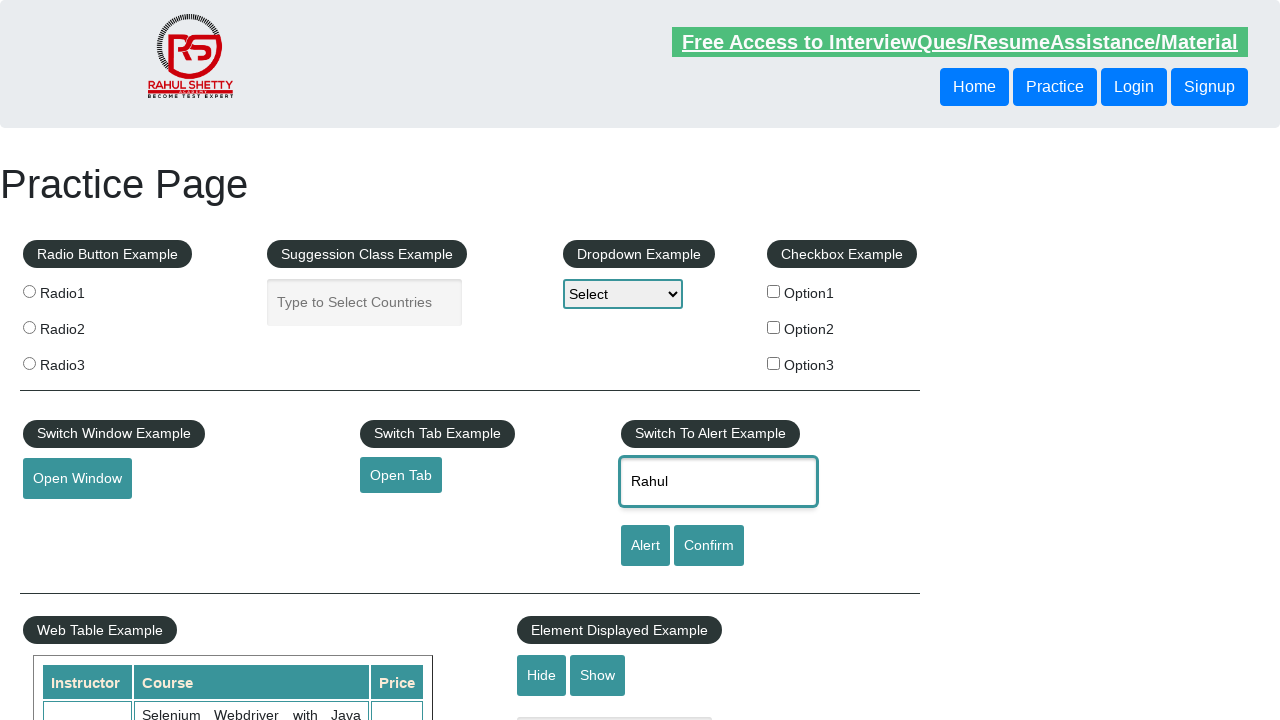

Clicked alert button to trigger JavaScript alert at (645, 546) on [id='alertbtn']
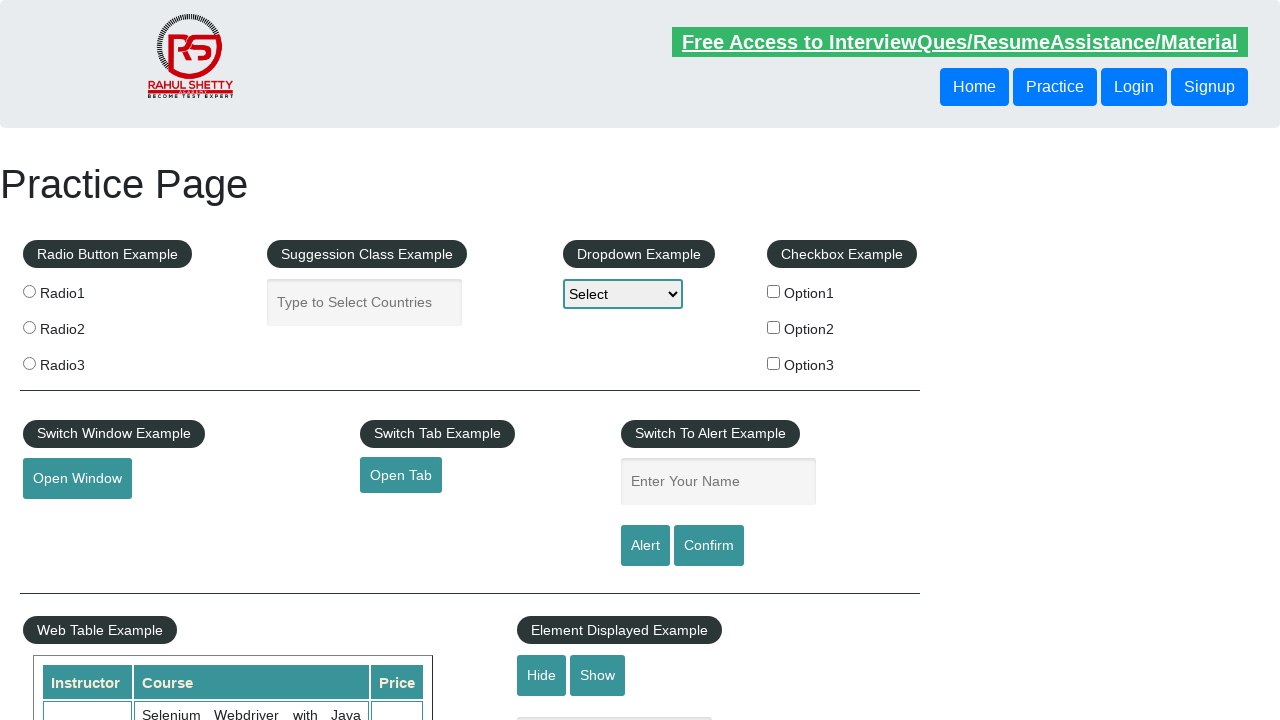

Accepted the JavaScript alert dialog
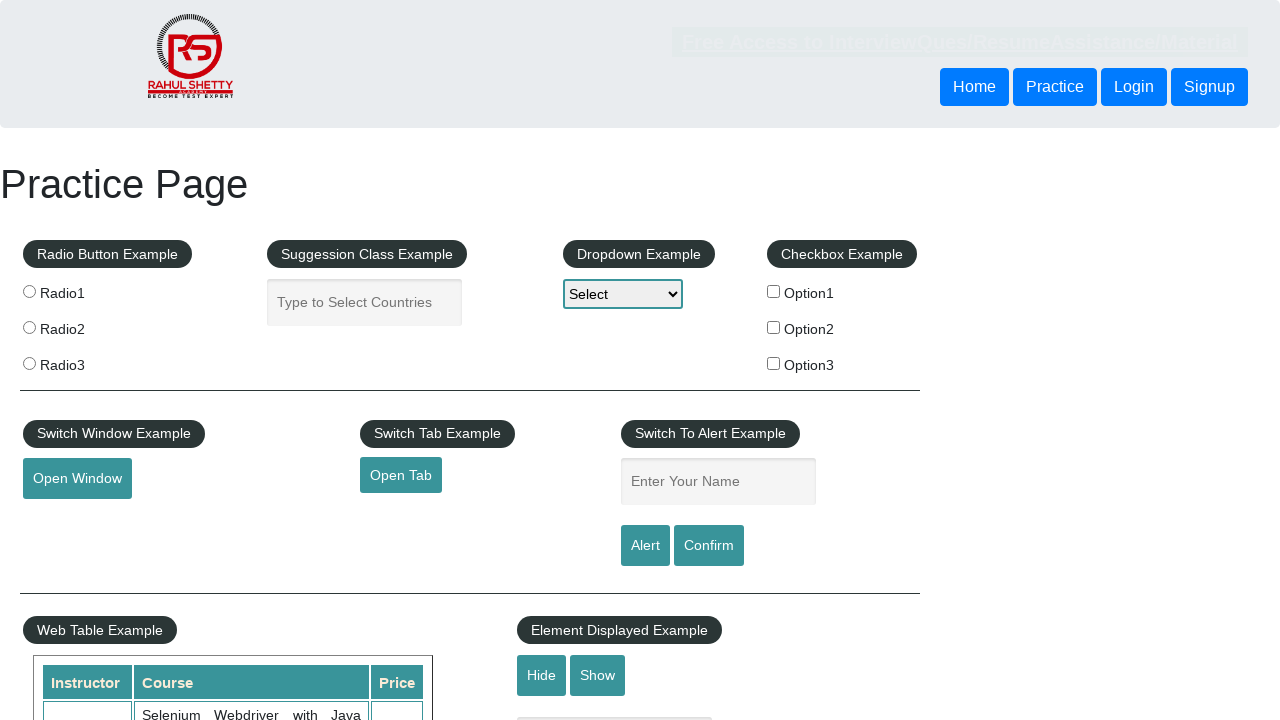

Clicked confirm button to trigger confirmation dialog at (709, 546) on #confirmbtn
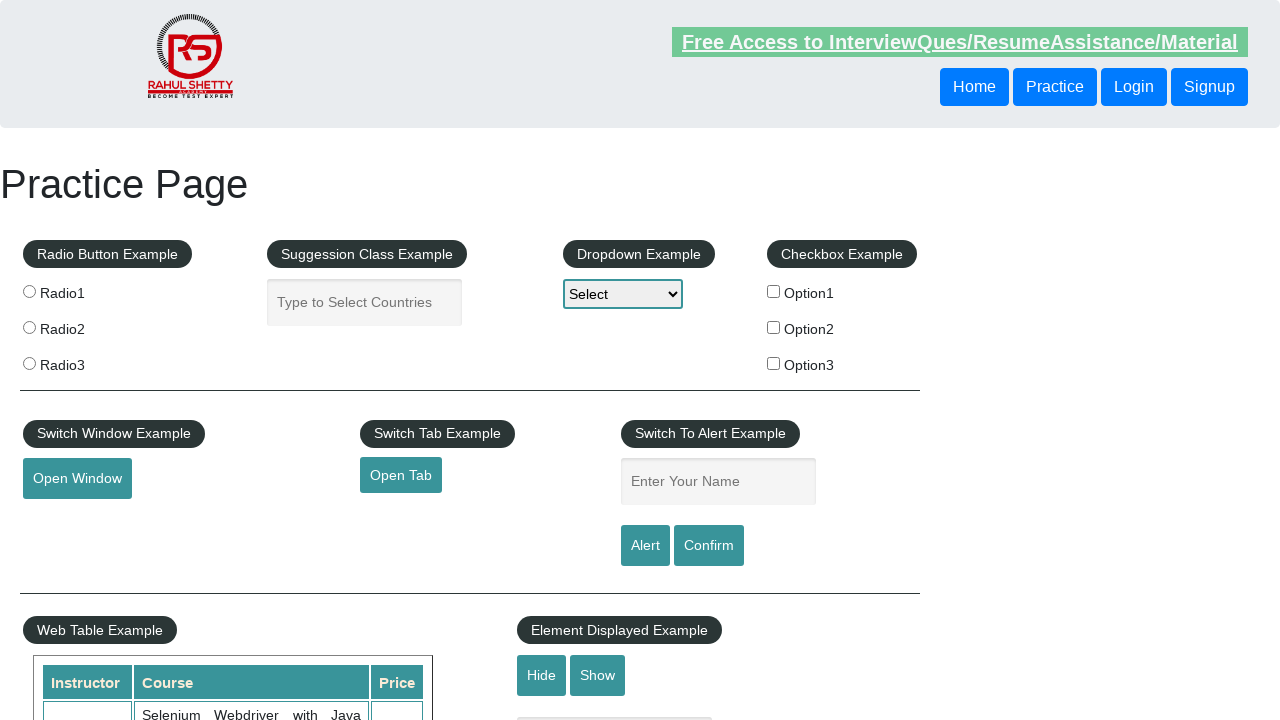

Registered dialog handler to dismiss confirmation dialog
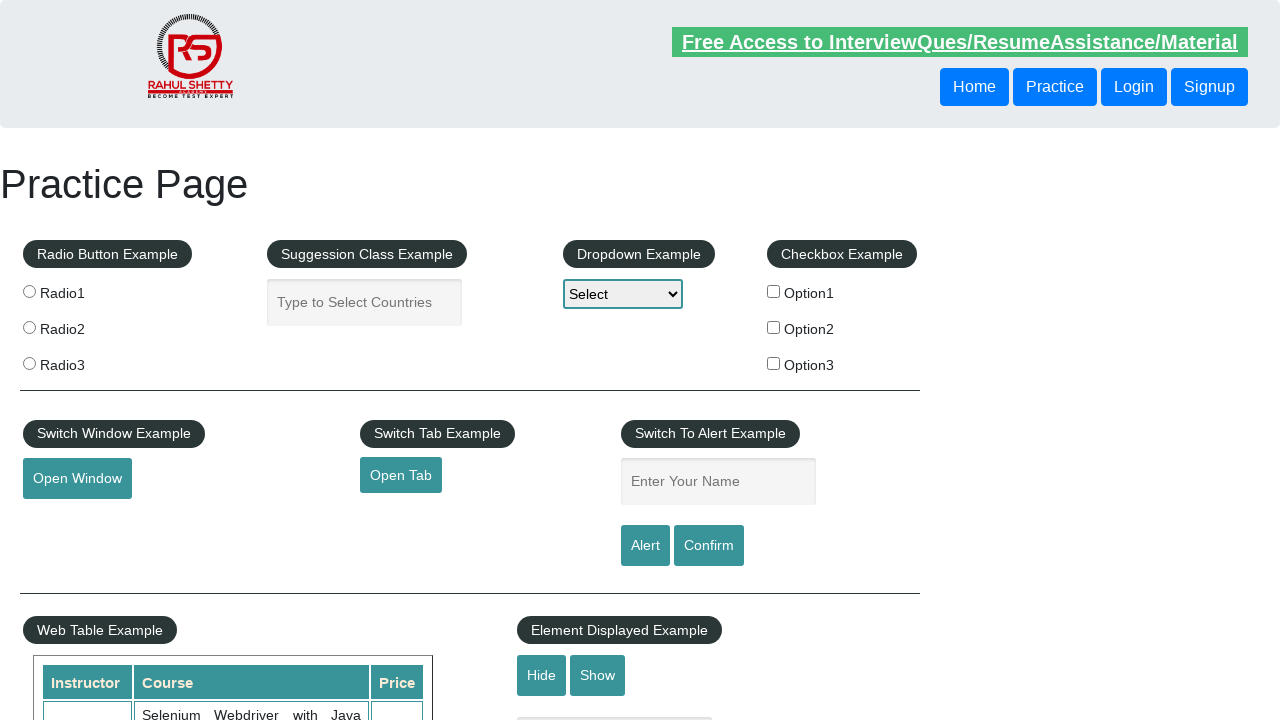

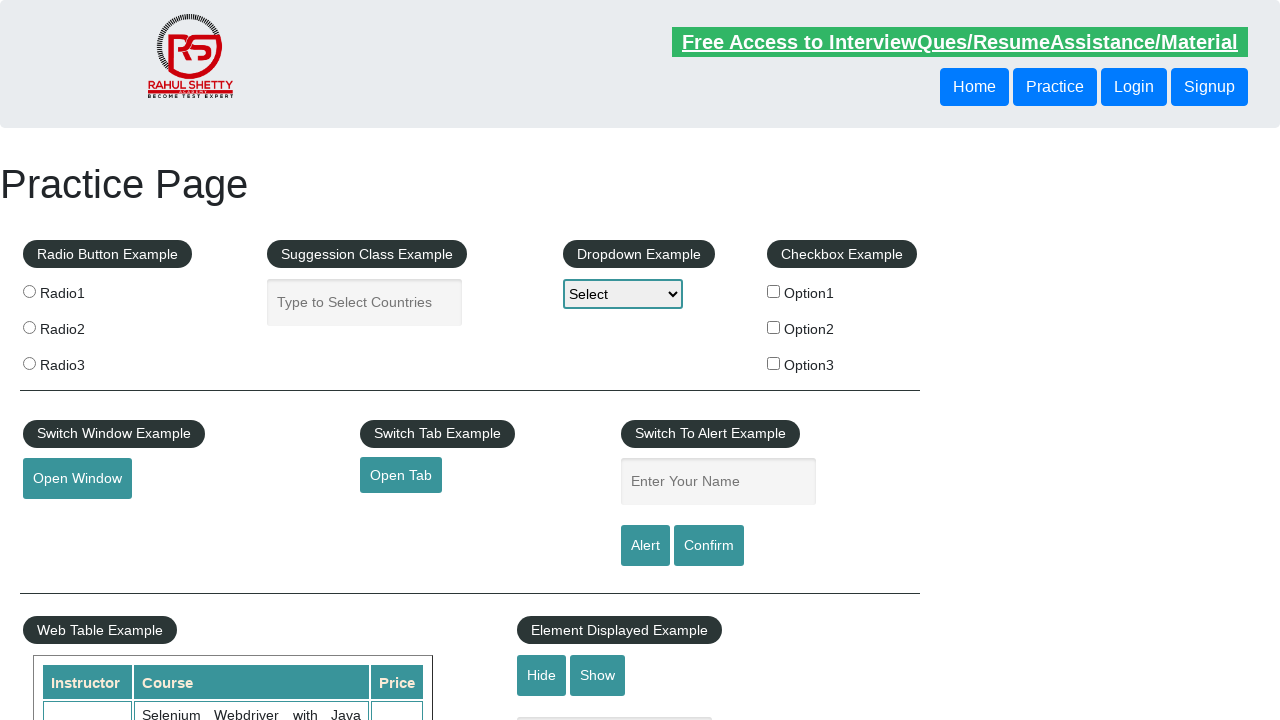